Tests Best Buy's Deal of the Day page by navigating to it and verifying that the countdown clock timer is visible

Starting URL: https://www.bestbuy.com/?intl=nosplash

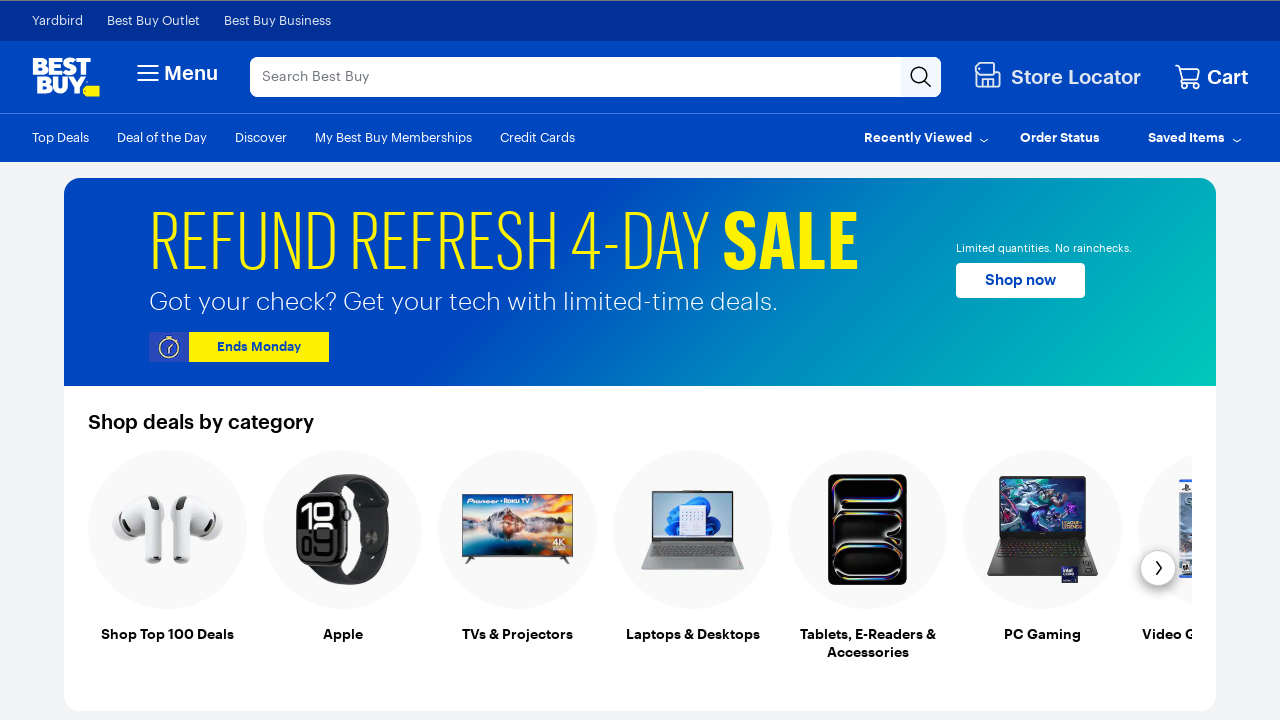

Clicked on 'Deal of the Day' link at (162, 137) on a:has-text('Deal of the Day')
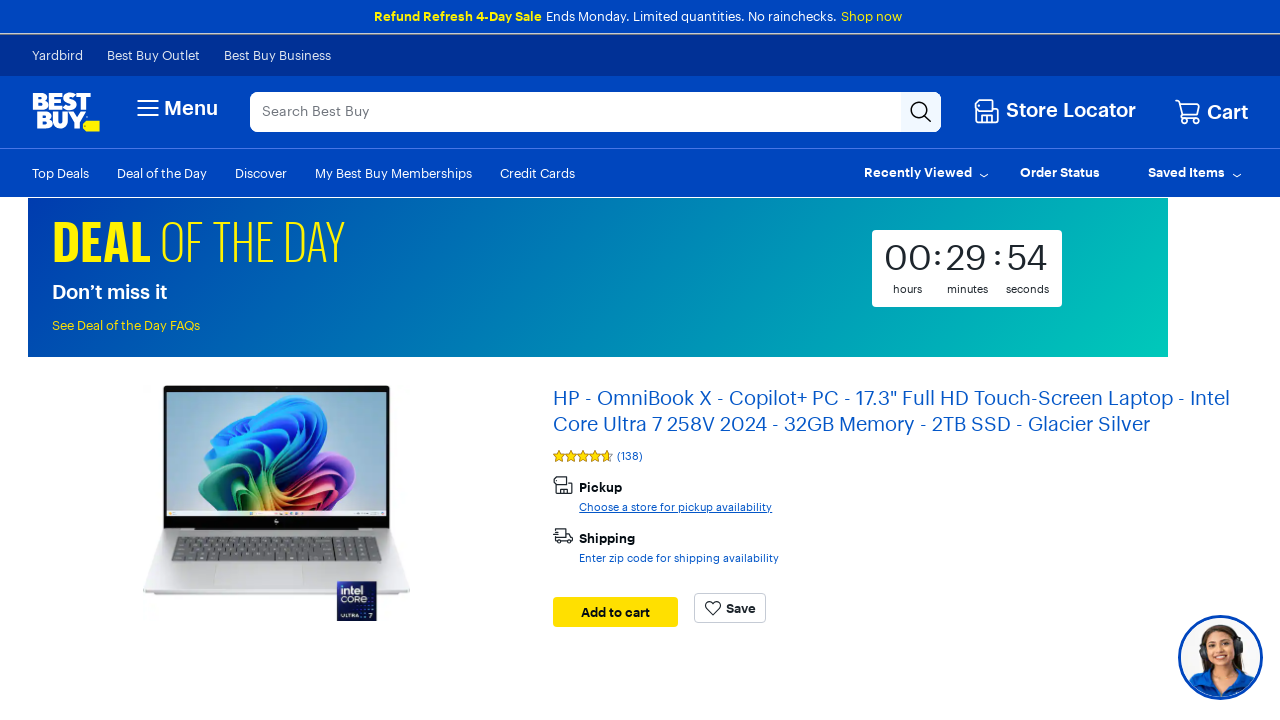

Verified countdown clock timer is visible on Deal of the Day page
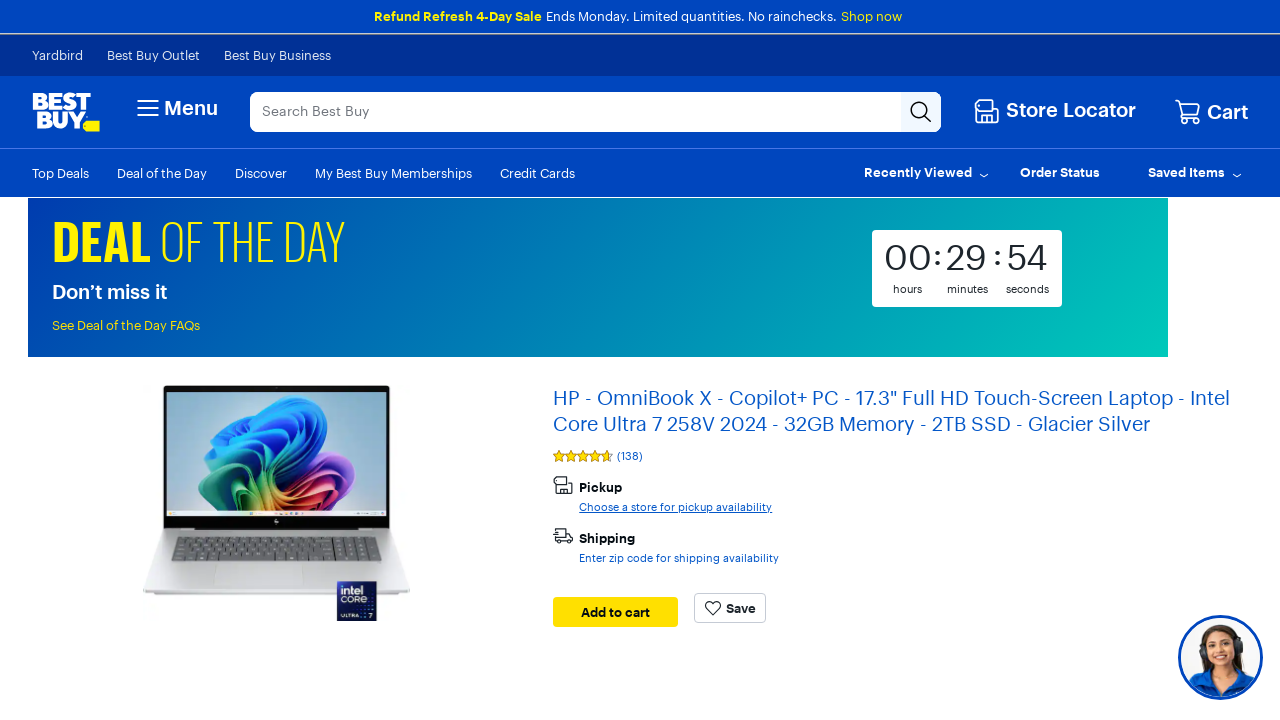

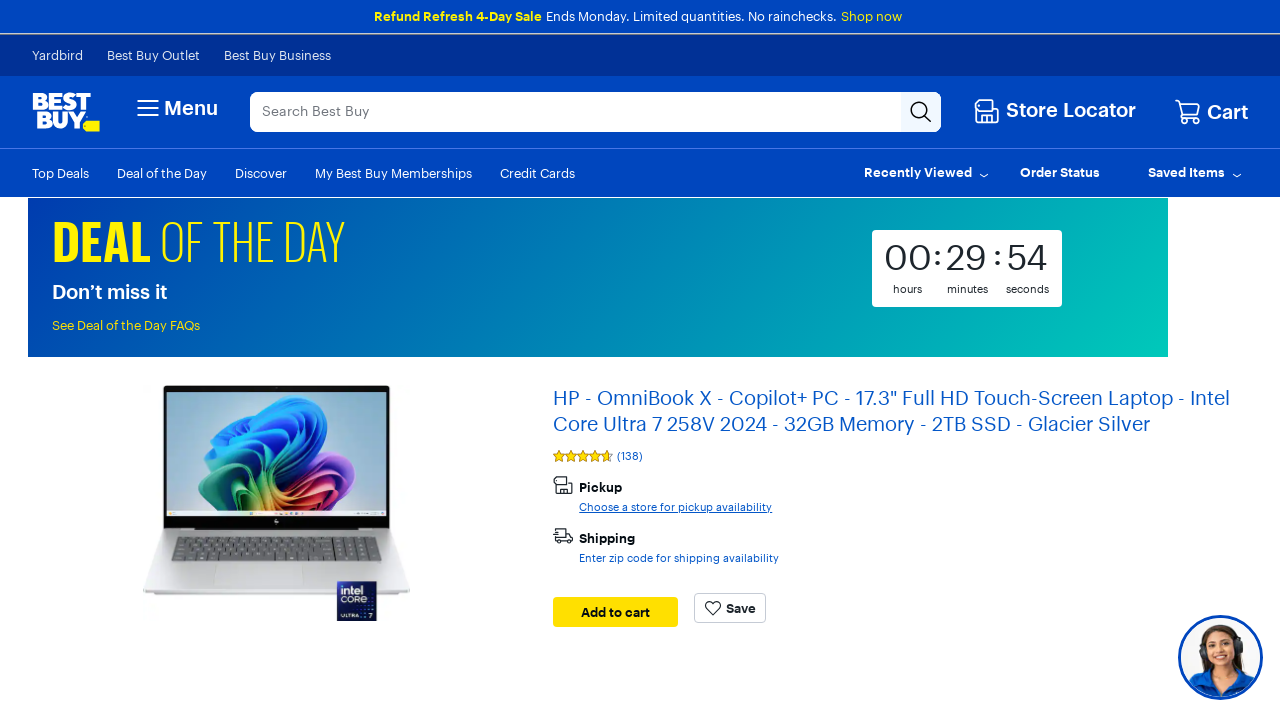